Tests user registration form by filling in zip code, personal information, email and password fields, then submitting the registration

Starting URL: https://www.sharelane.com/cgi-bin/register.py

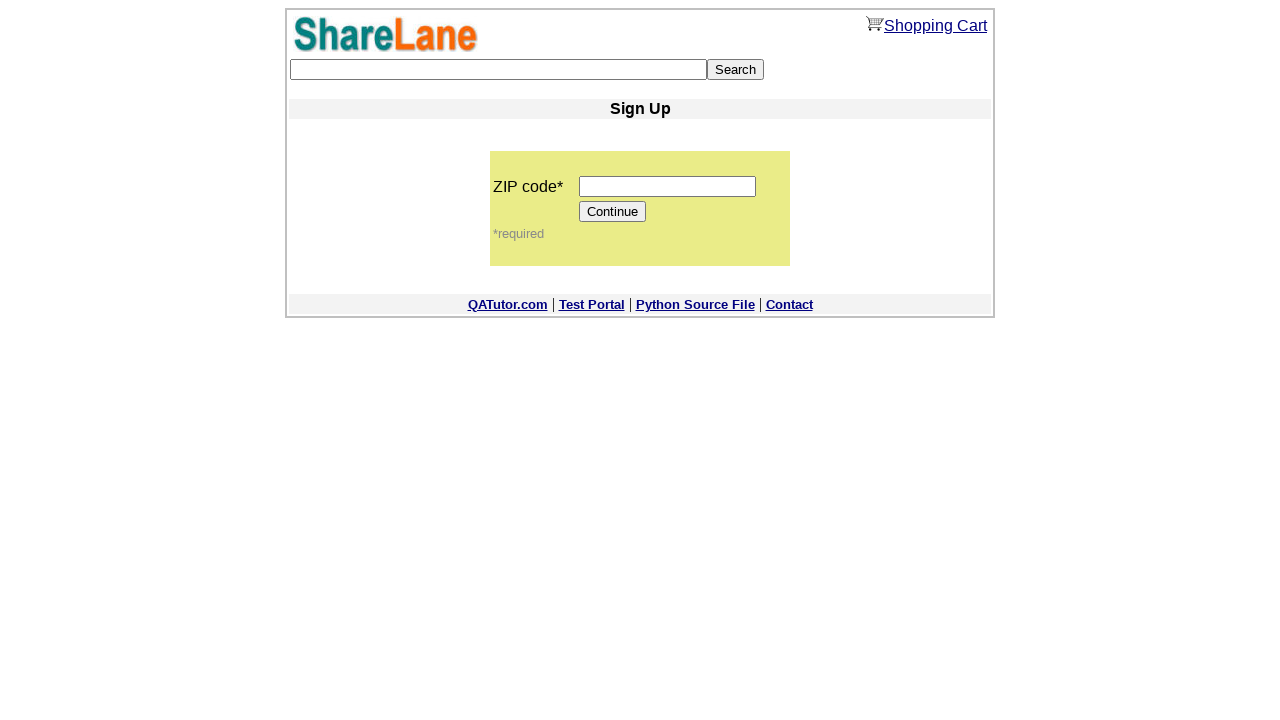

Filled zip code field with '11223' on input[name='zip_code']
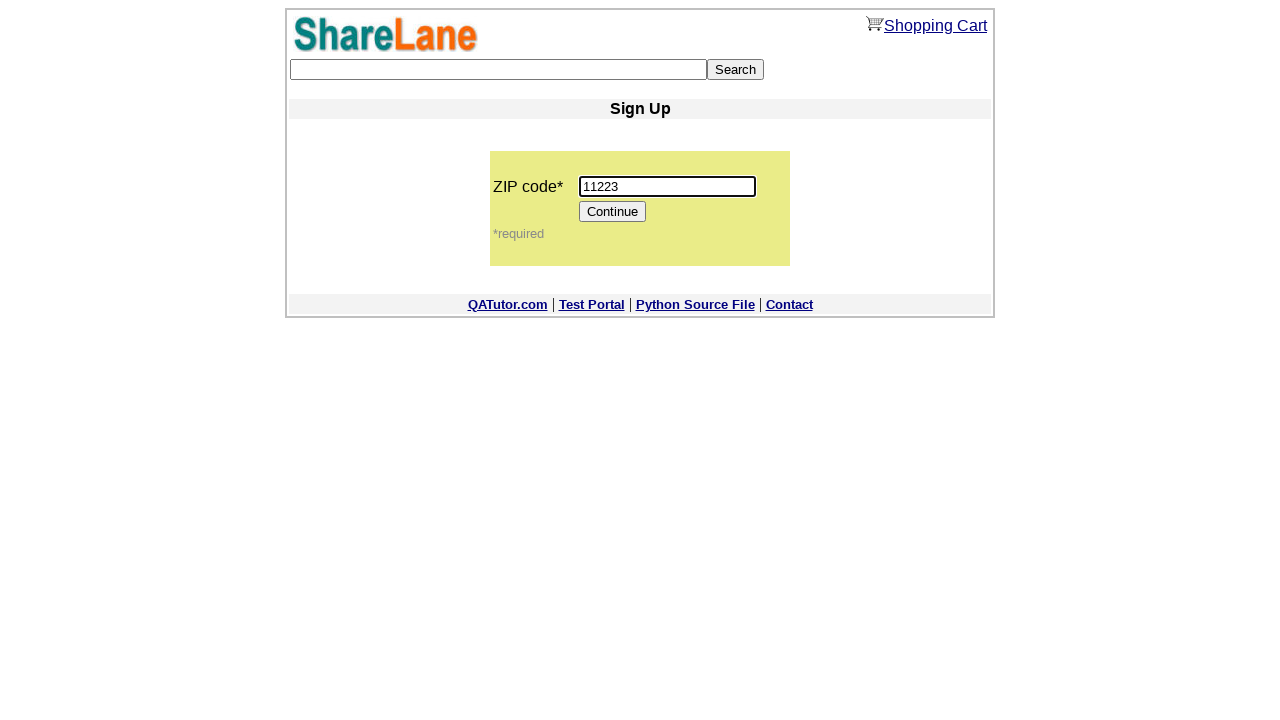

Clicked Continue button to proceed to personal information form at (613, 212) on input[value='Continue']
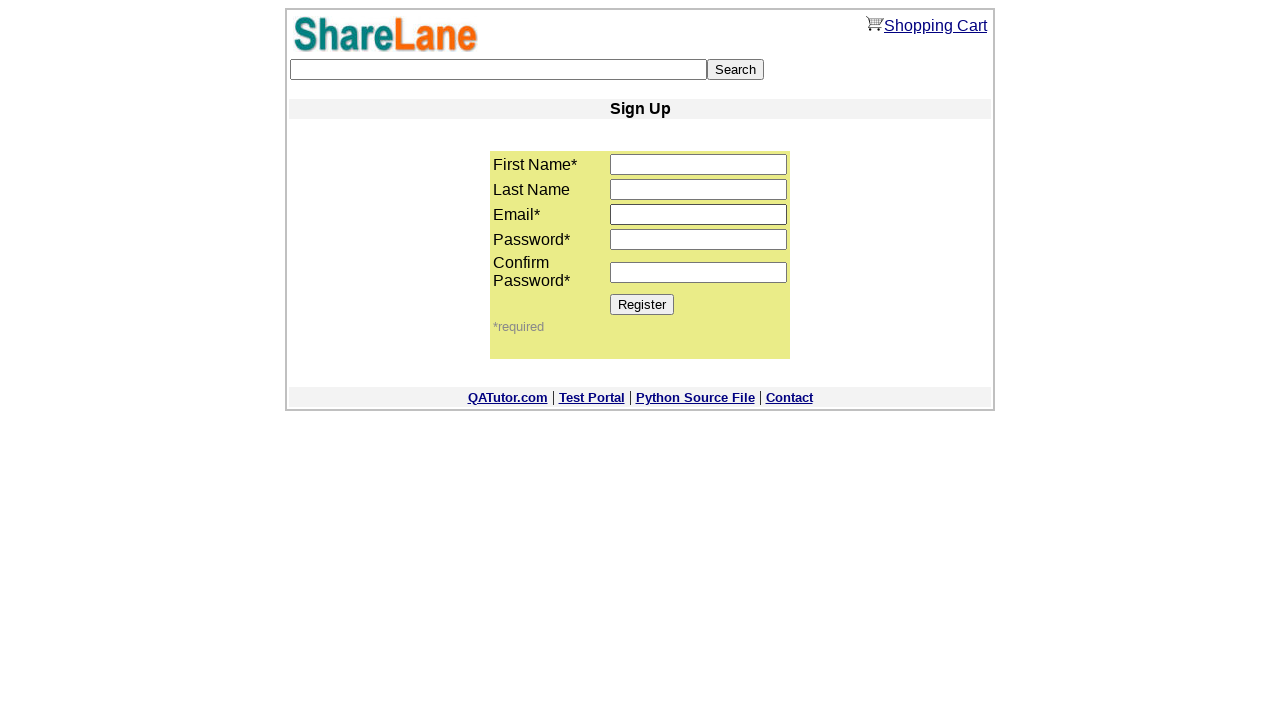

Filled first name field with 'Michael' on input[name='first_name']
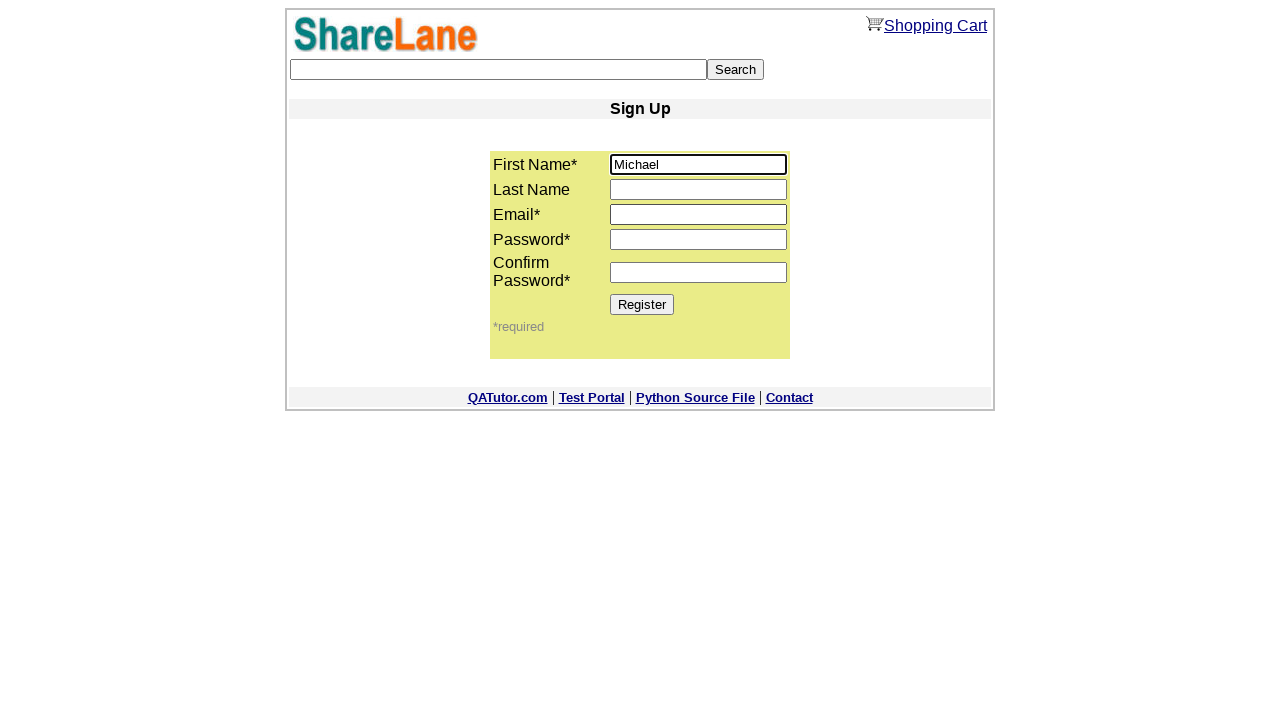

Filled last name field with 'Johnson' on input[name='last_name']
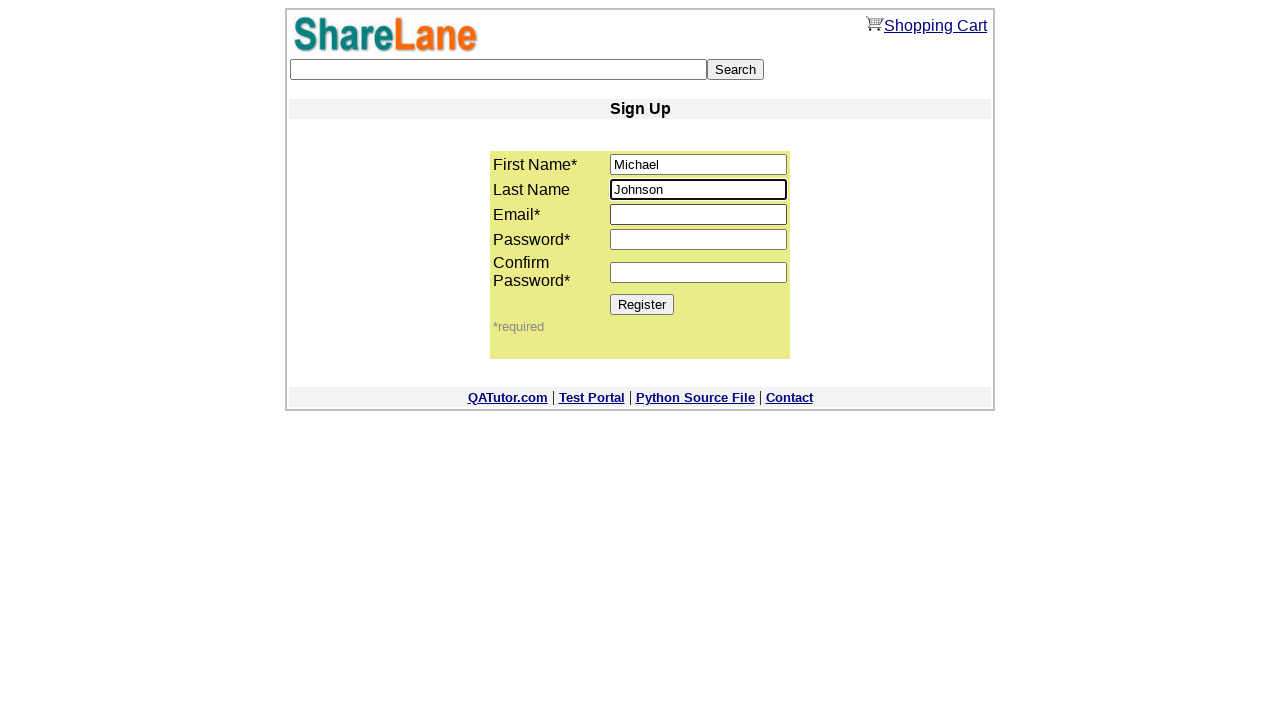

Filled email field with 'mjohnson2024@example.com' on input[name='email']
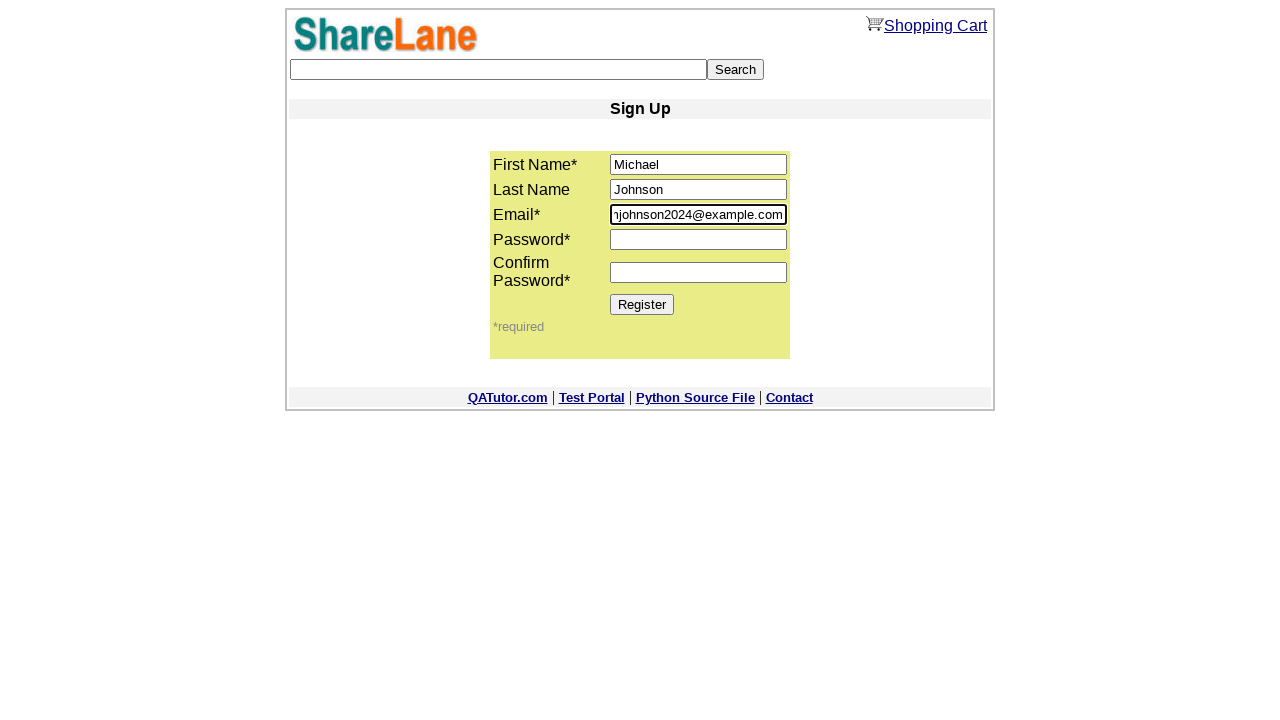

Filled password field with 'SecurePass123!' on input[name='password1']
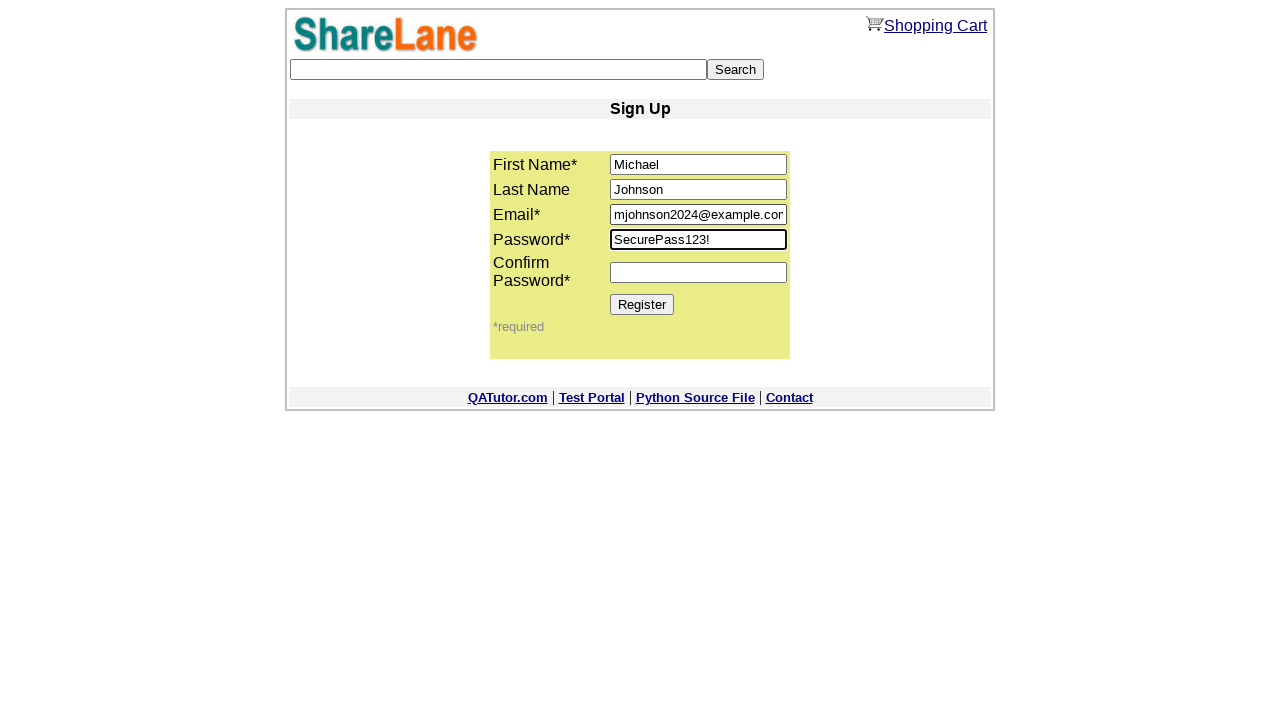

Filled password confirmation field with 'SecurePass123!' on input[name='password2']
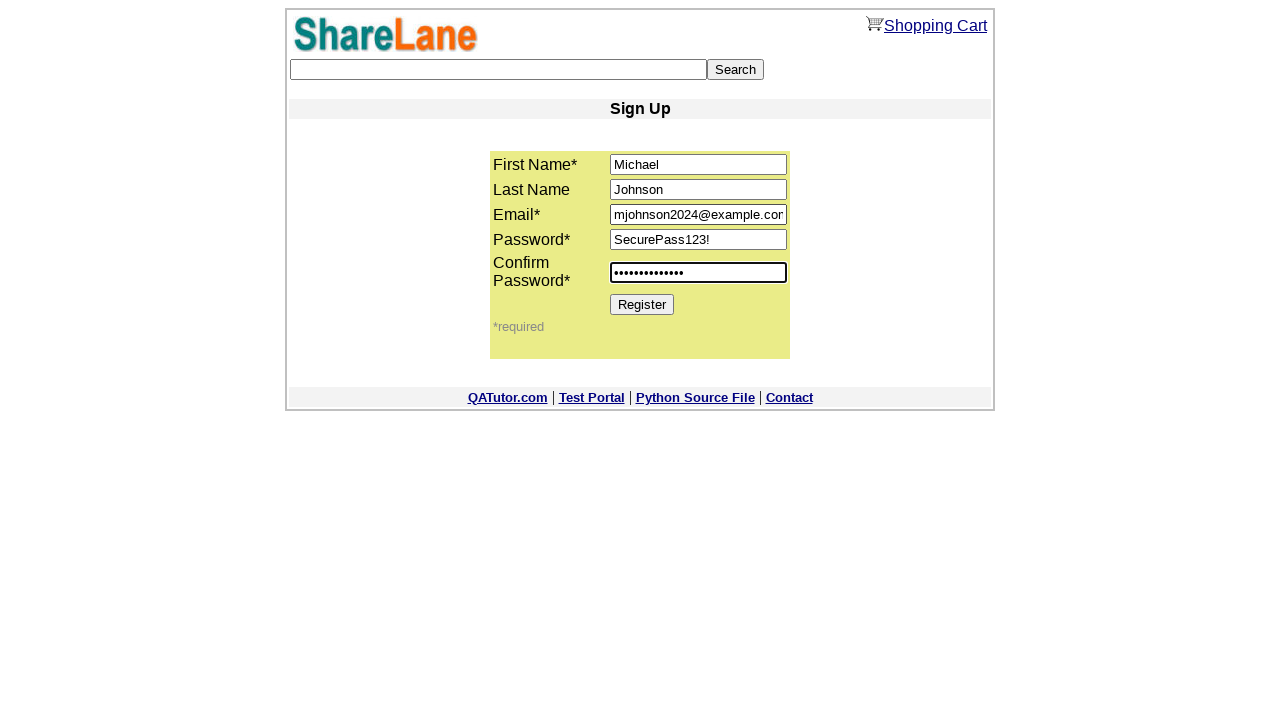

Clicked Register button to submit user registration at (642, 304) on input[value='Register']
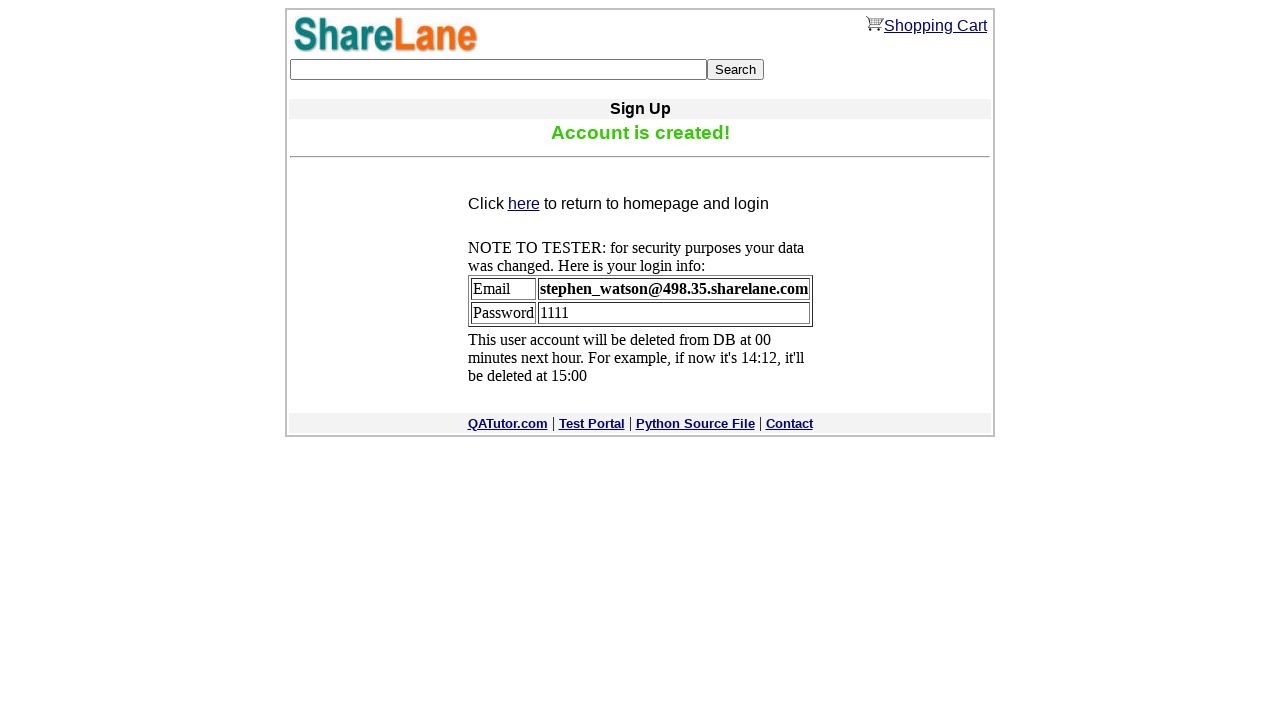

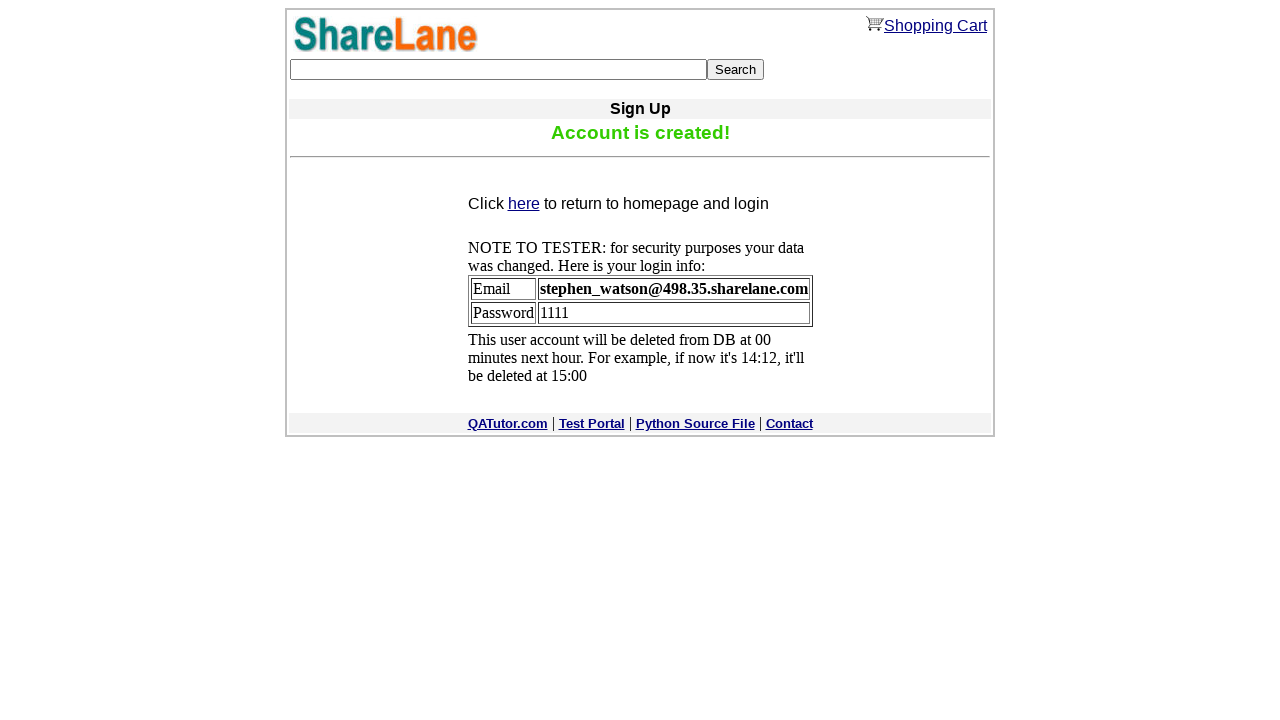